Tests right-click context menu functionality by performing a right-click action on a button element

Starting URL: http://swisnl.github.io/jQuery-contextMenu/demo.html

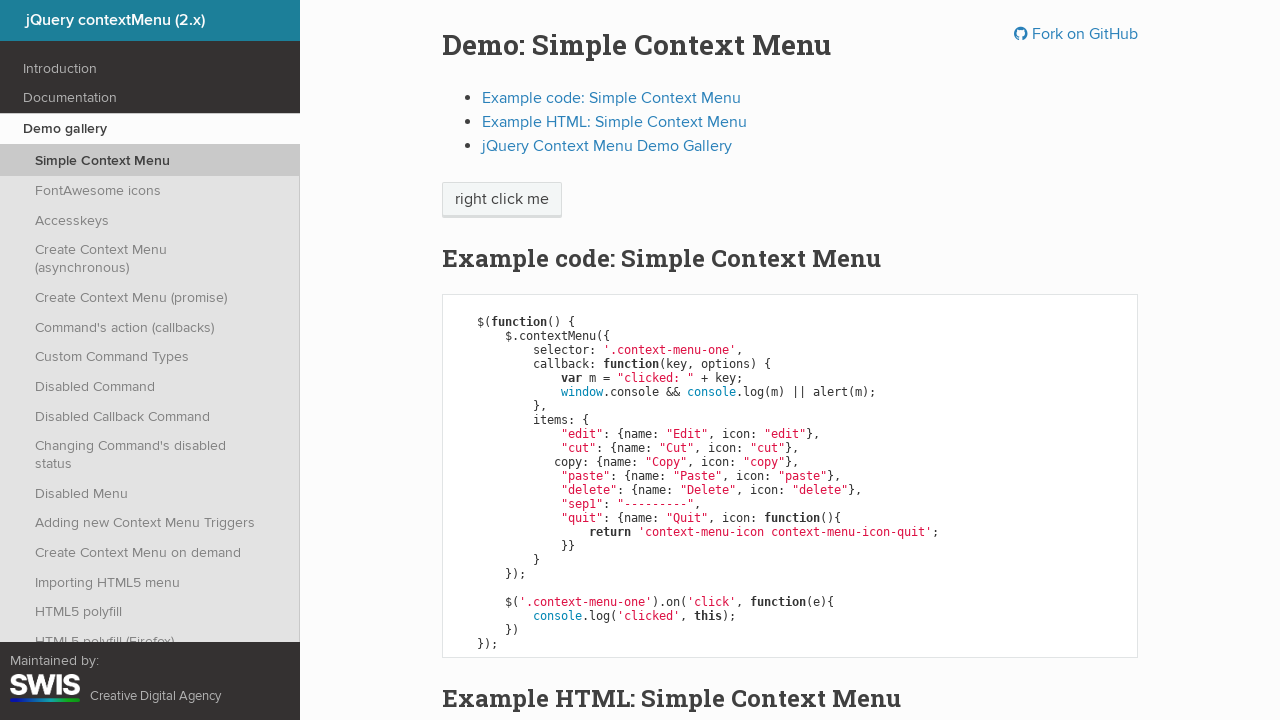

Located button element with class 'context-menu-one btn btn-neutral'
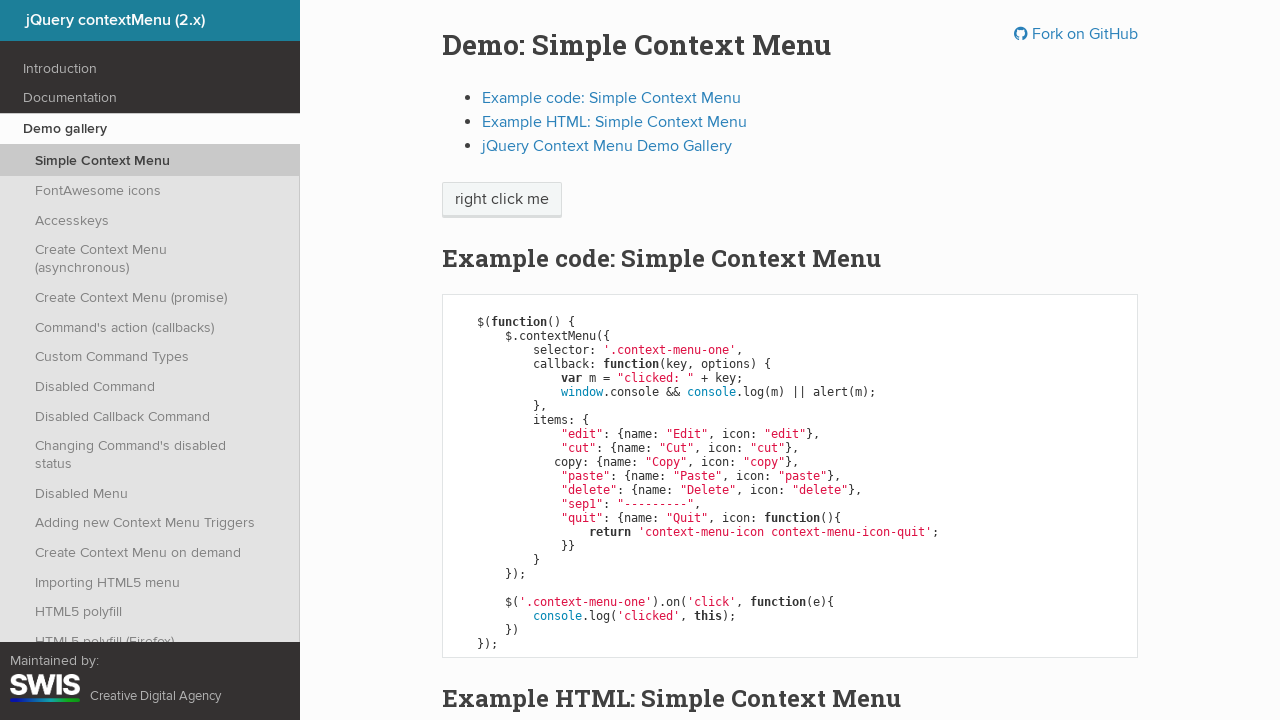

Performed right-click on button element at (502, 200) on xpath=//span[@class='context-menu-one btn btn-neutral']
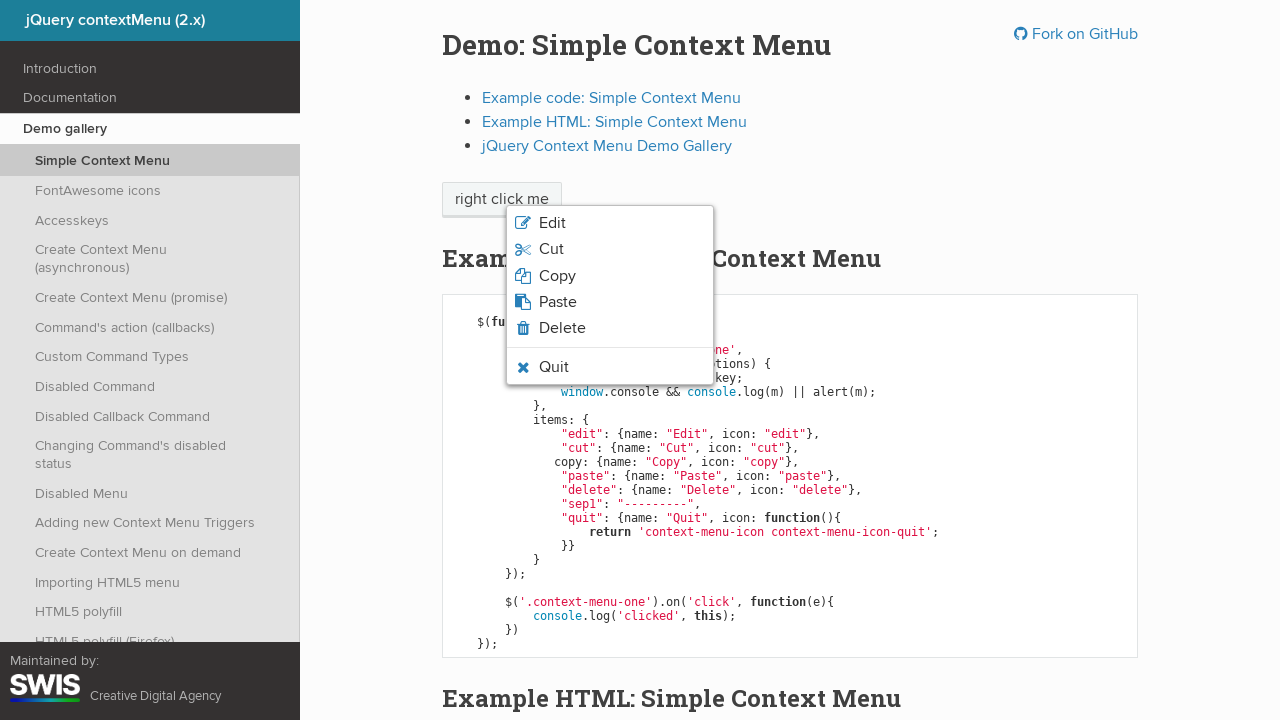

Waited 2000ms for context menu to become visible
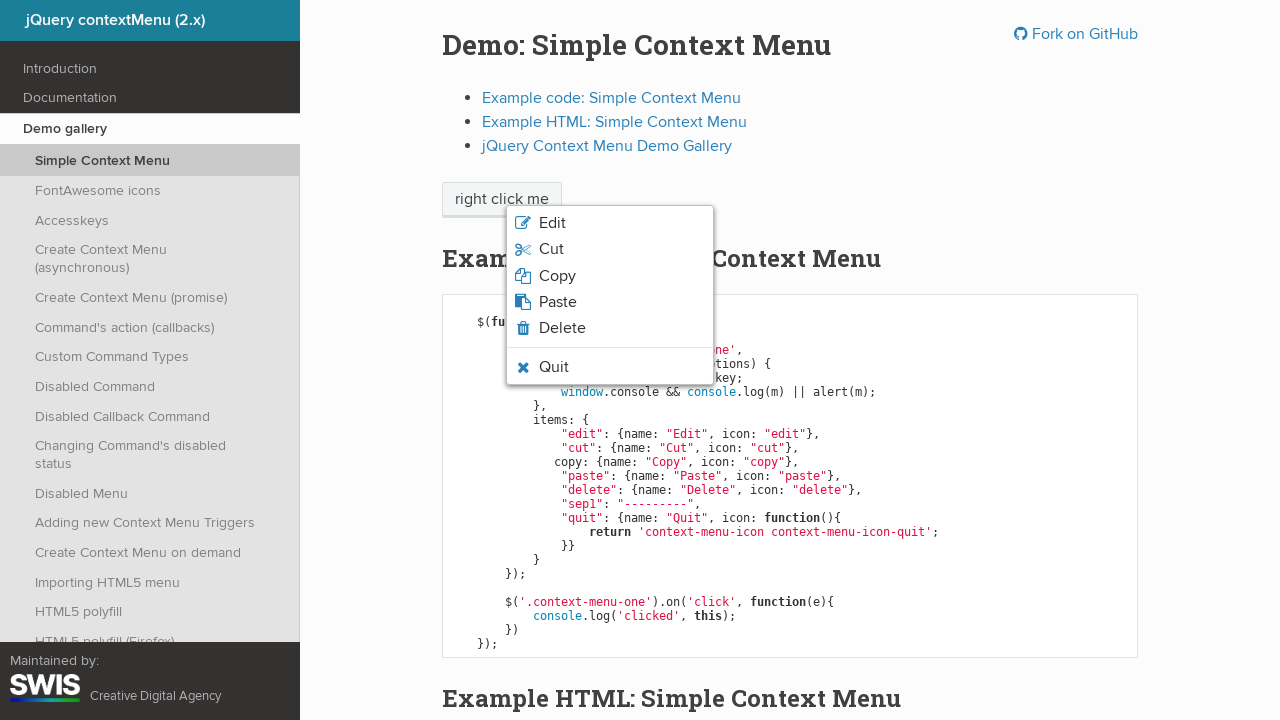

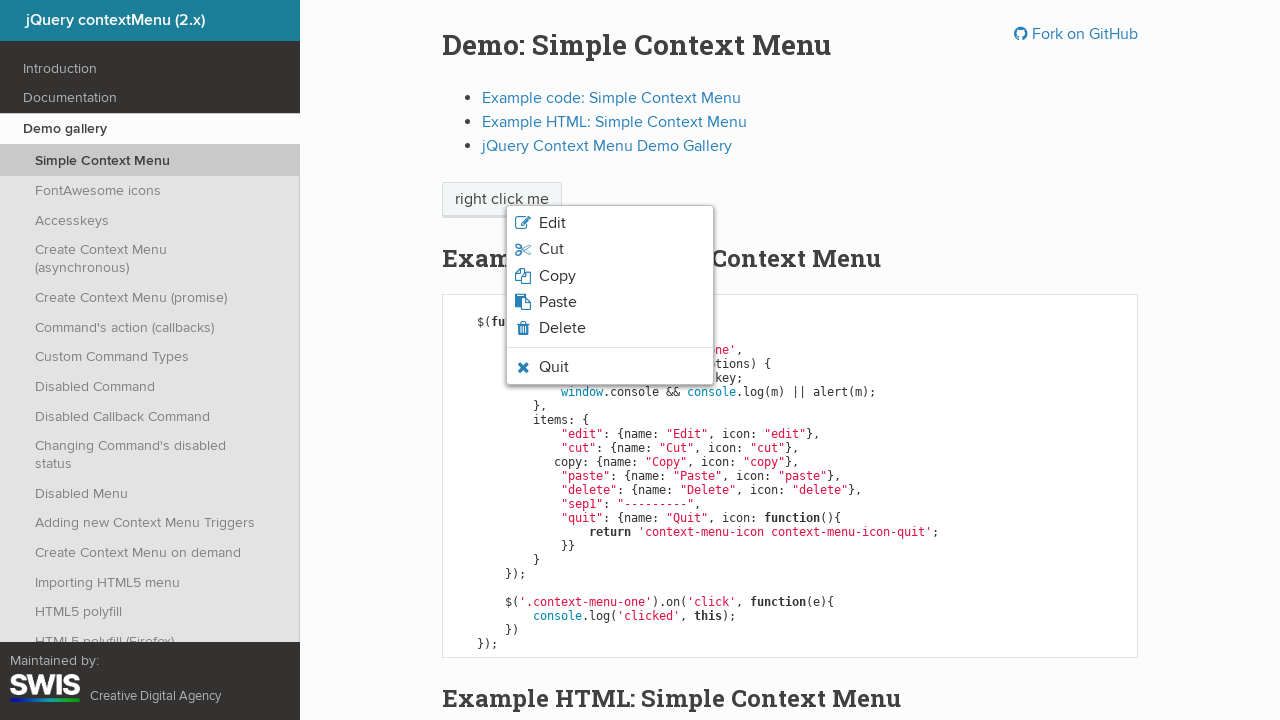